Tests a registration form by filling in first name, last name, and email fields, then submitting the form and verifying the success message is displayed.

Starting URL: http://suninjuly.github.io/registration1.html

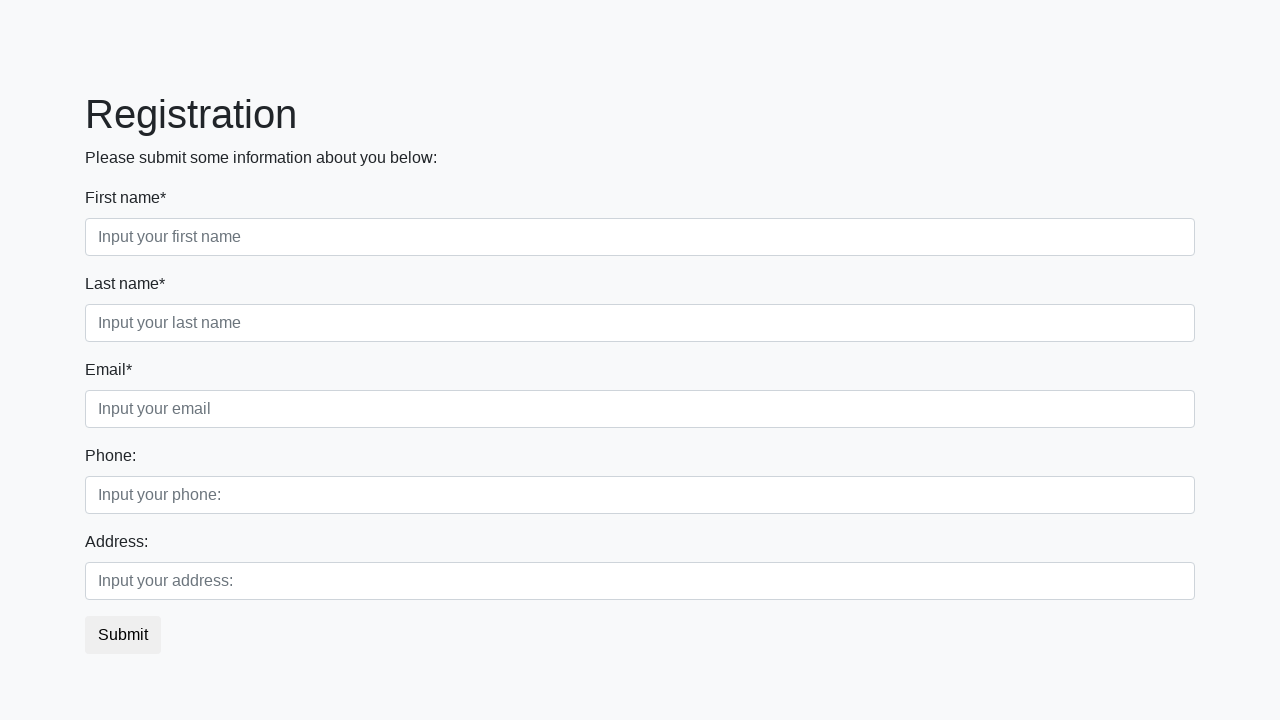

Filled first name field with 'Ivan' on input[placeholder*="name"]
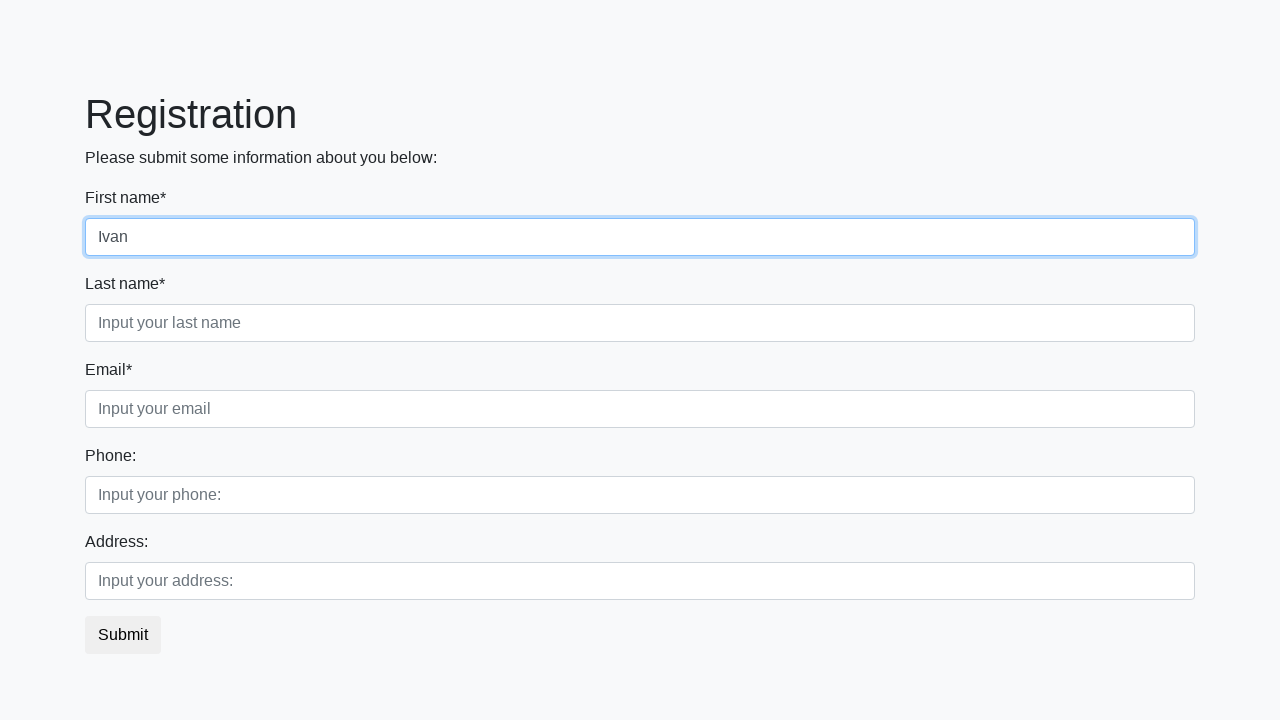

Filled last name field with 'Petrov' on input[placeholder*="last"]
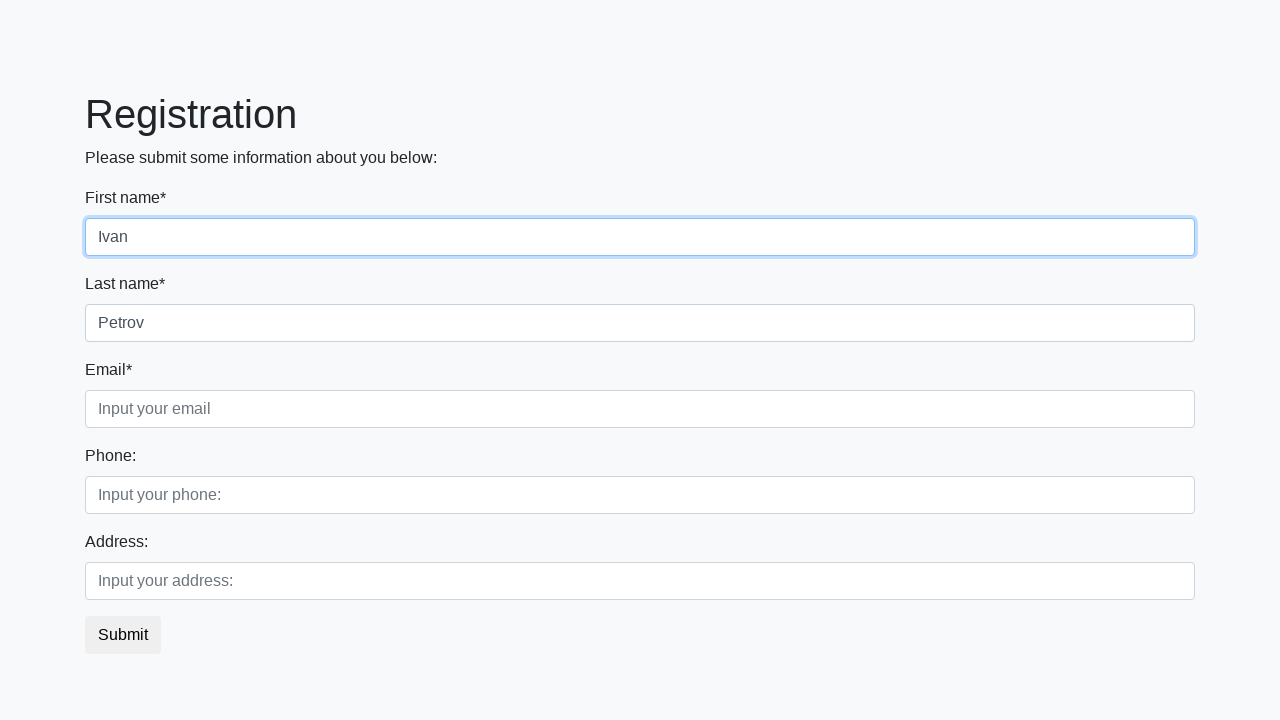

Filled email field with 'petrov@gmail.com' on input[placeholder*="email"]
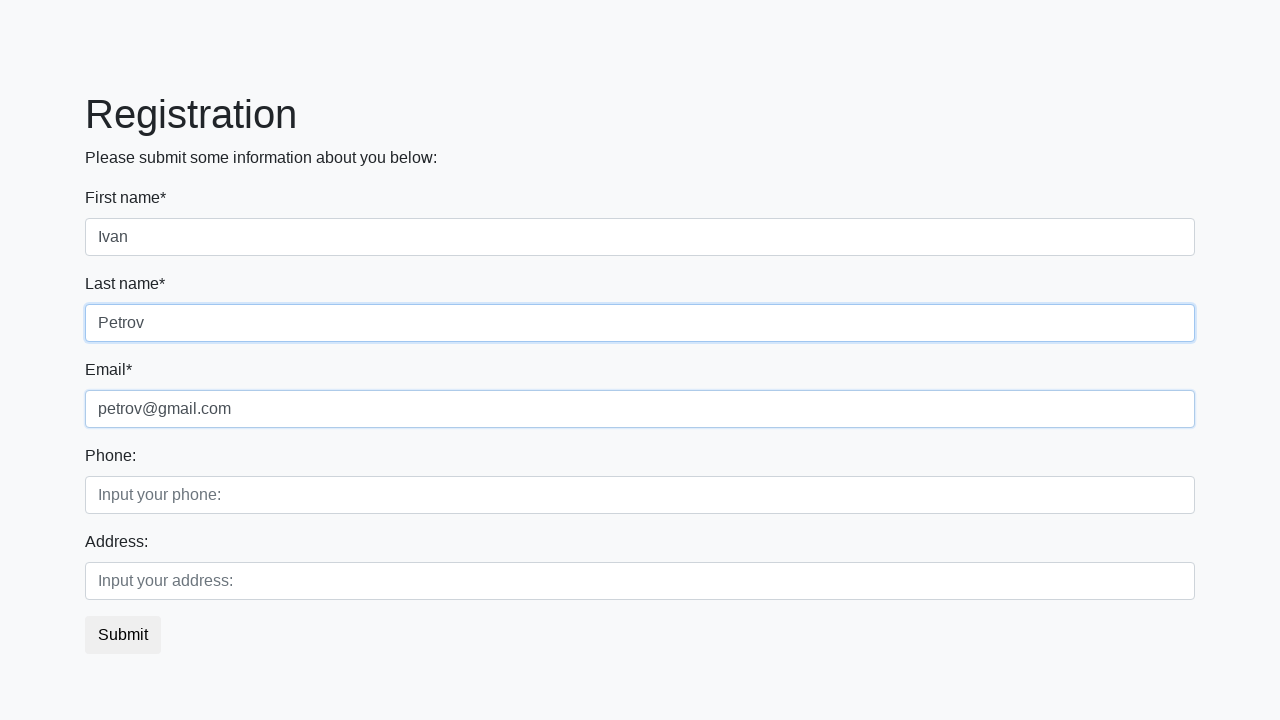

Clicked submit button at (123, 635) on button.btn
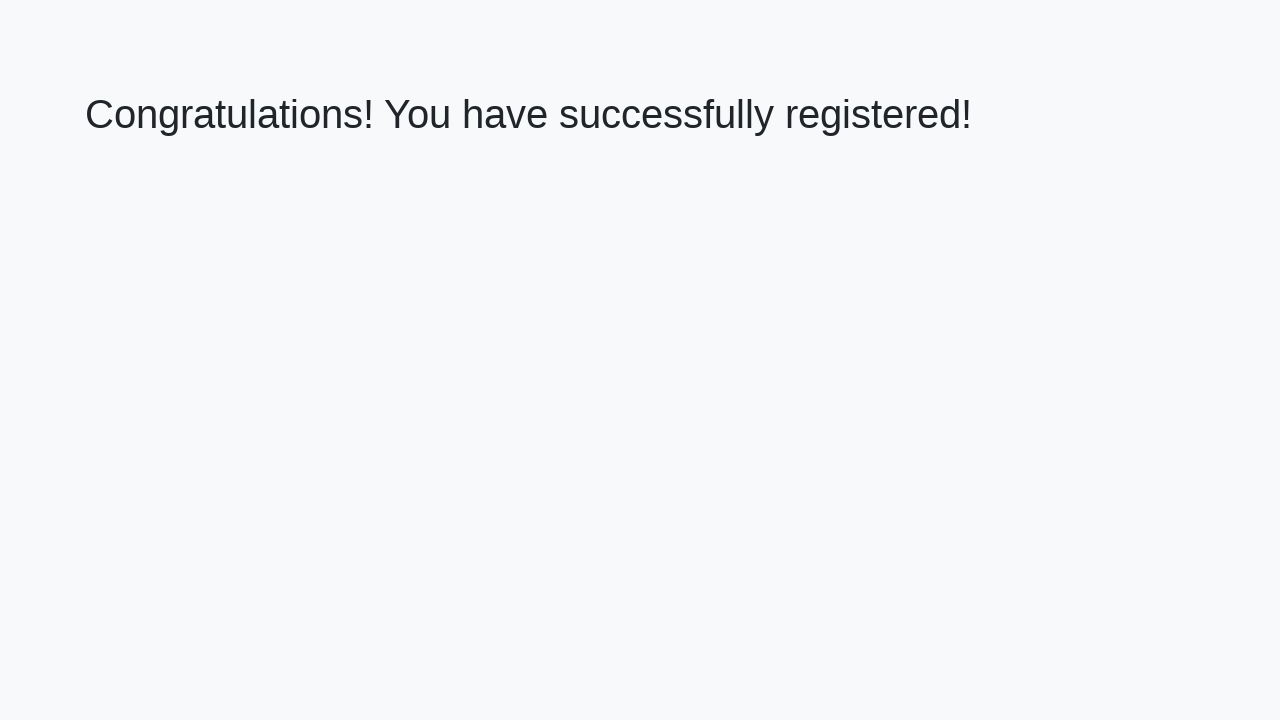

Success message element loaded
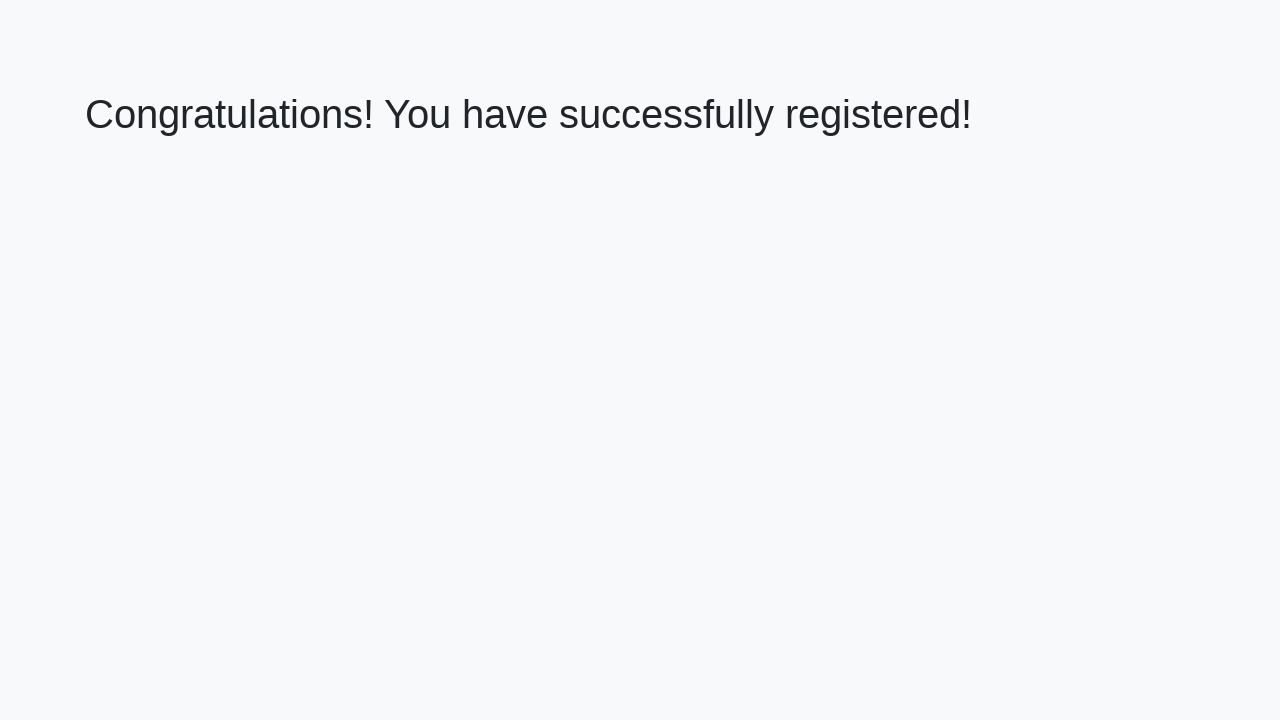

Retrieved success message text: 'Congratulations! You have successfully registered!'
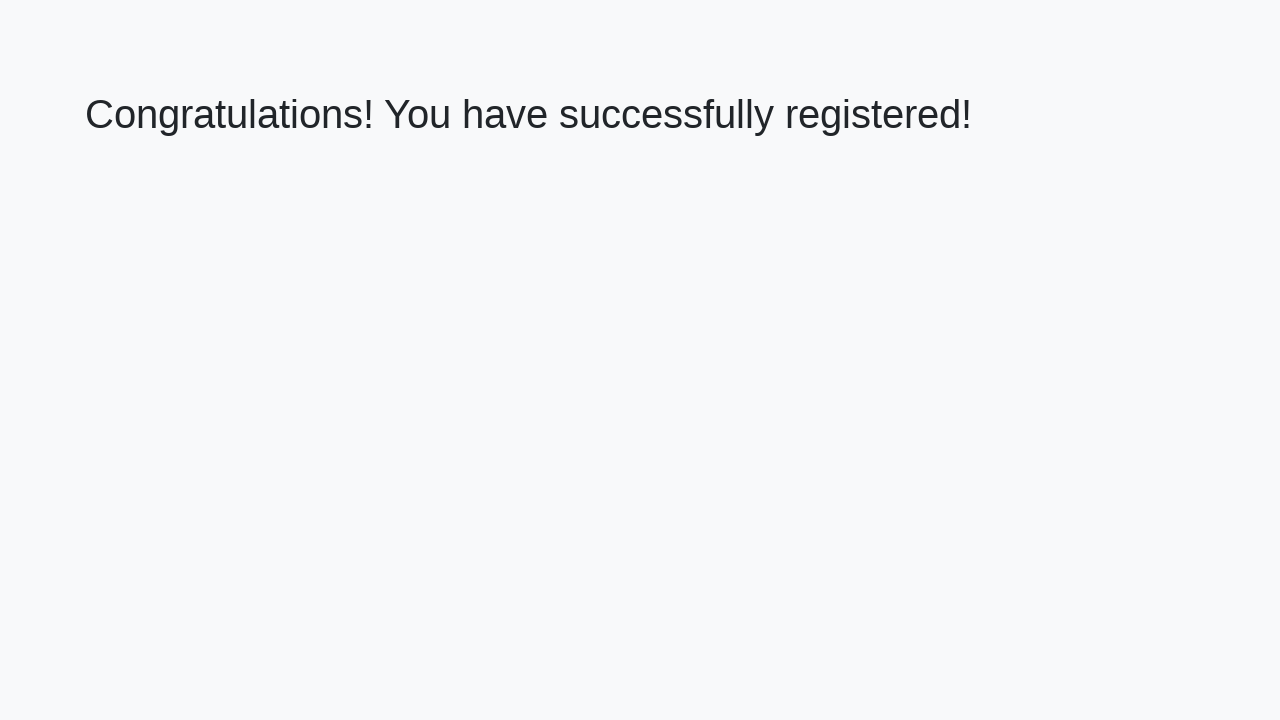

Verified success message matches expected text
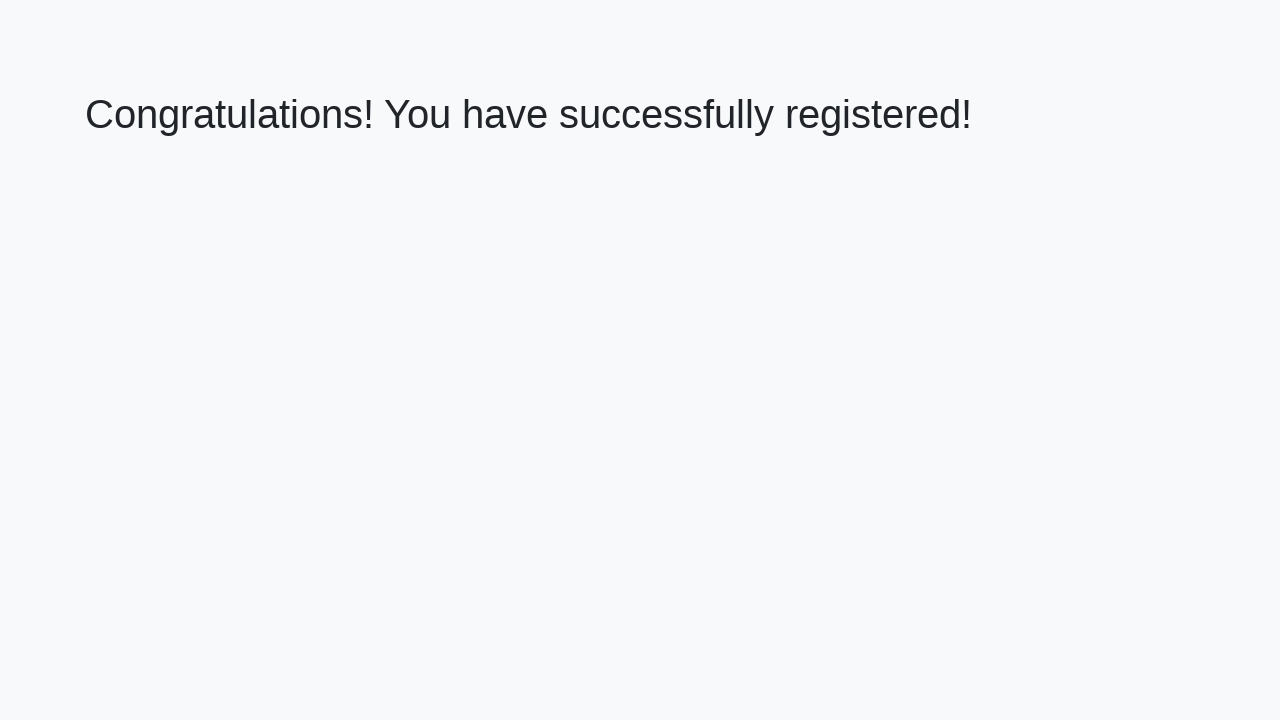

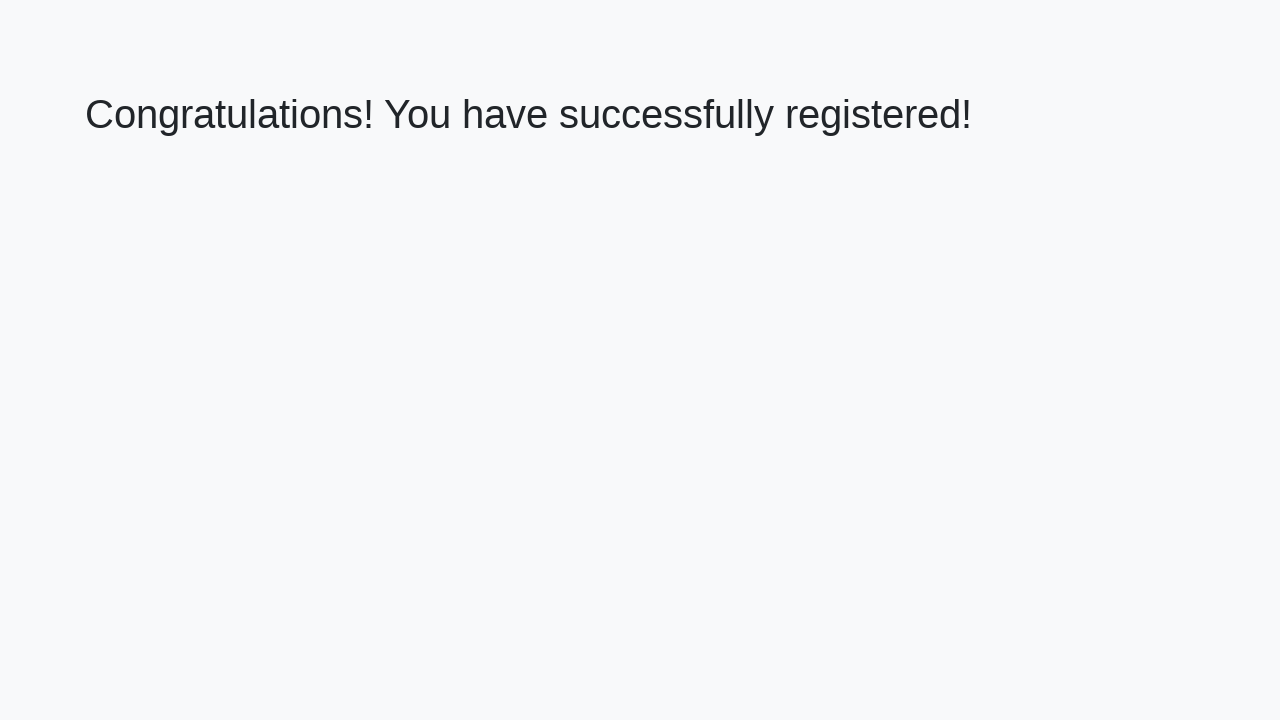